Clicks on a centered element to open a scrollable modal dialog

Starting URL: https://applitools.github.io/demo/TestPages/FramesTestPage/

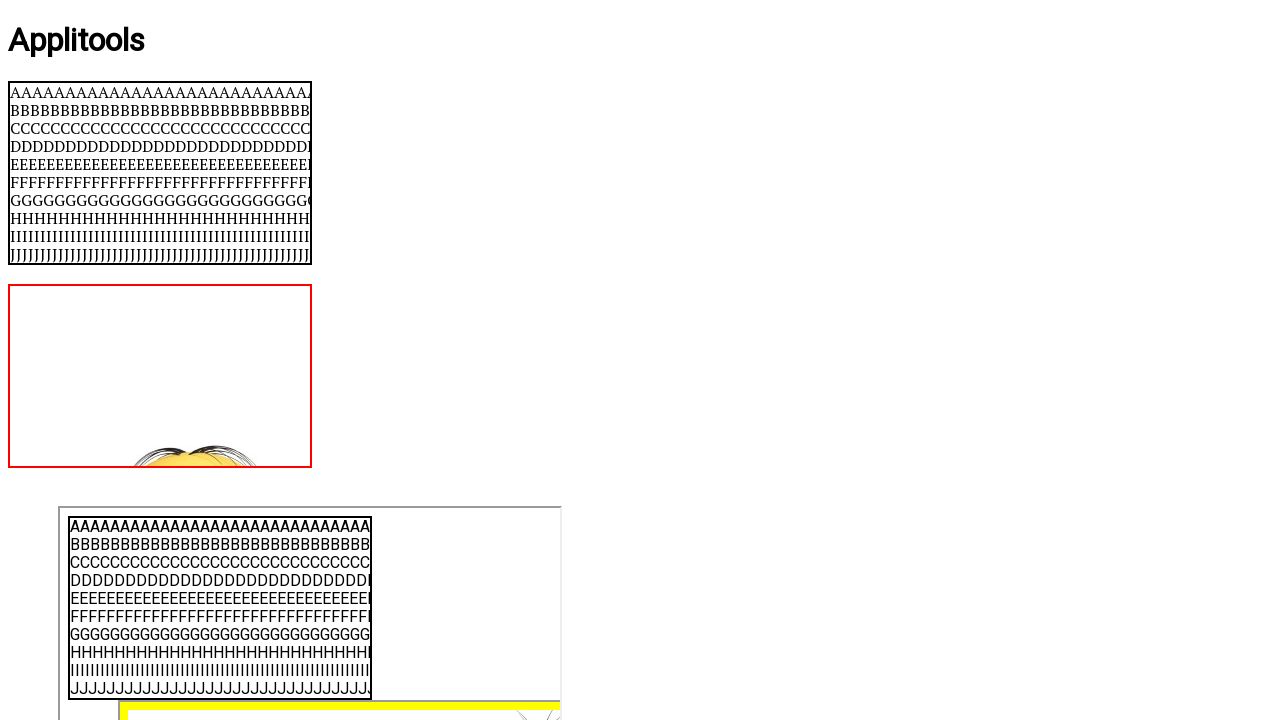

Clicked centered element to open scrollable modal dialog at (640, 361) on #centered
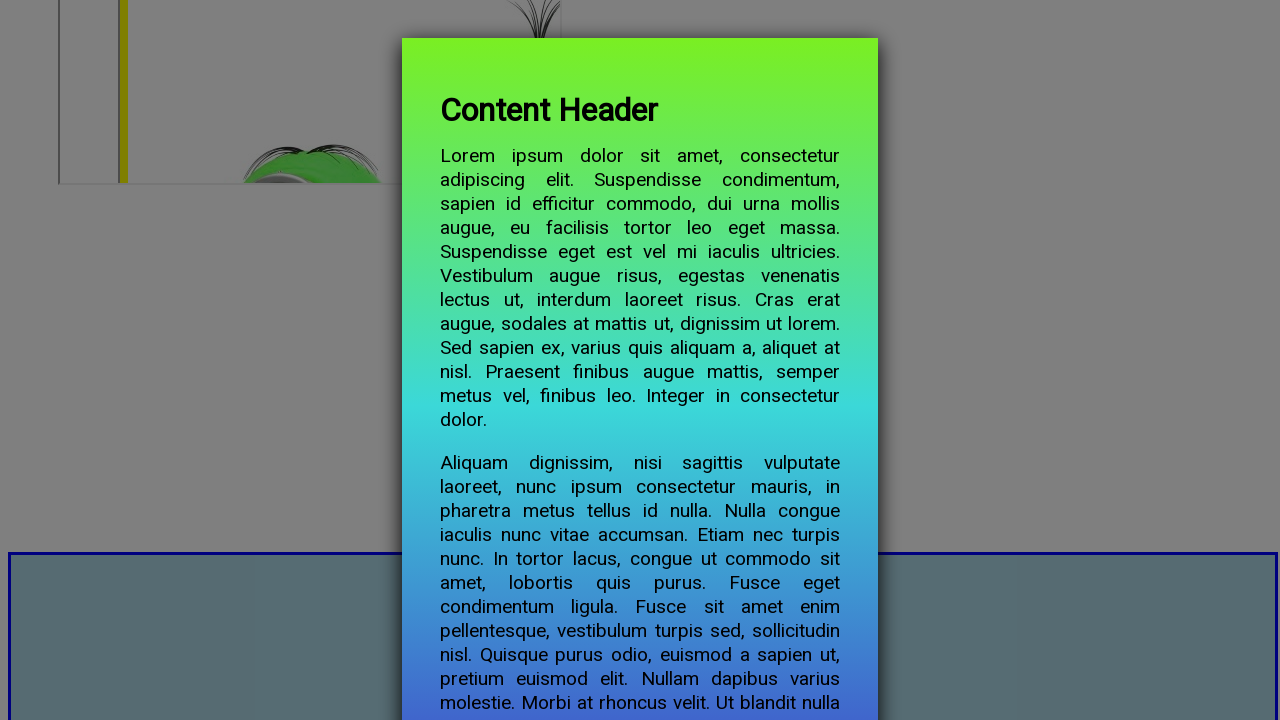

Modal content became visible
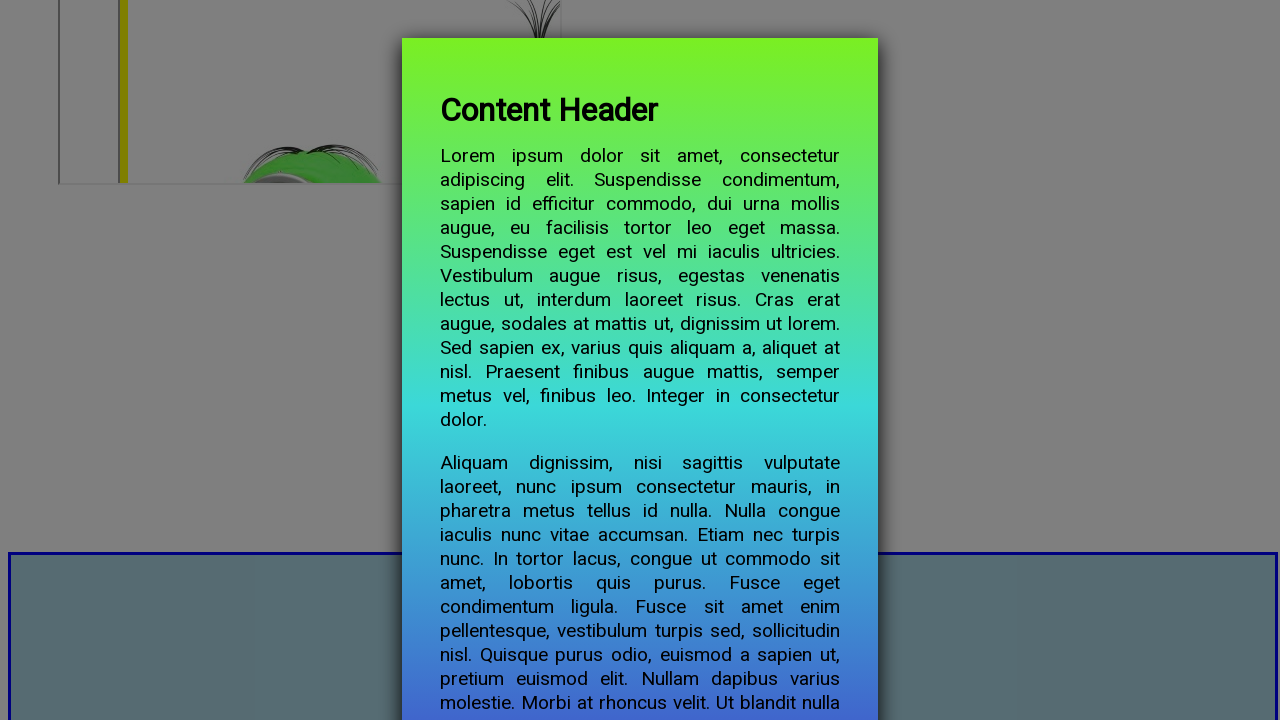

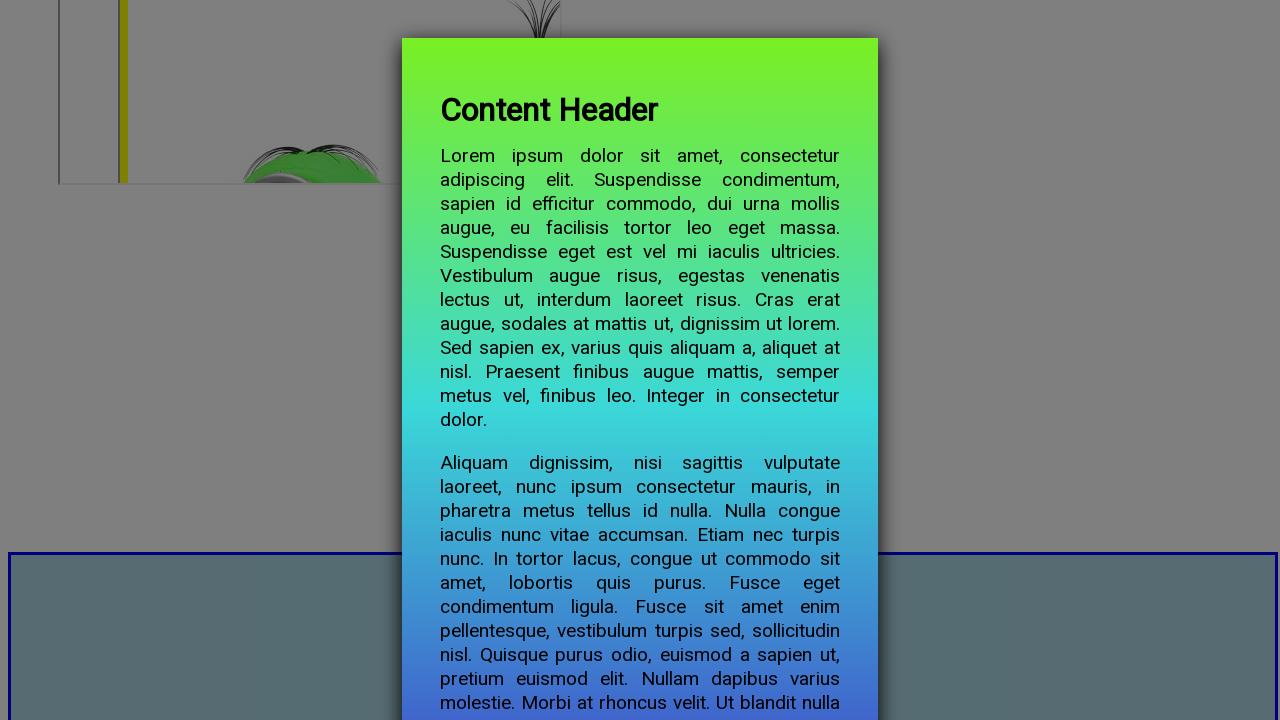